Validates that right-clicking the Click Me button does not display the success message

Starting URL: https://demoqa.com/buttons

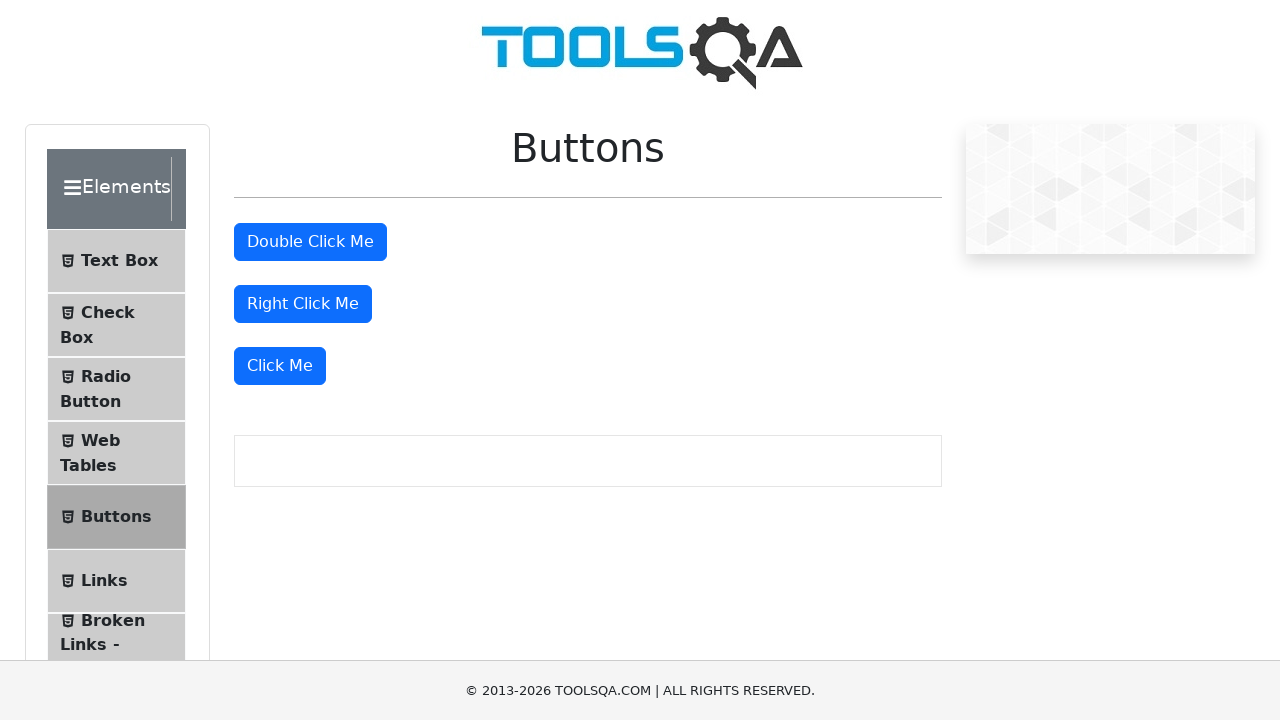

Located the Click Me button
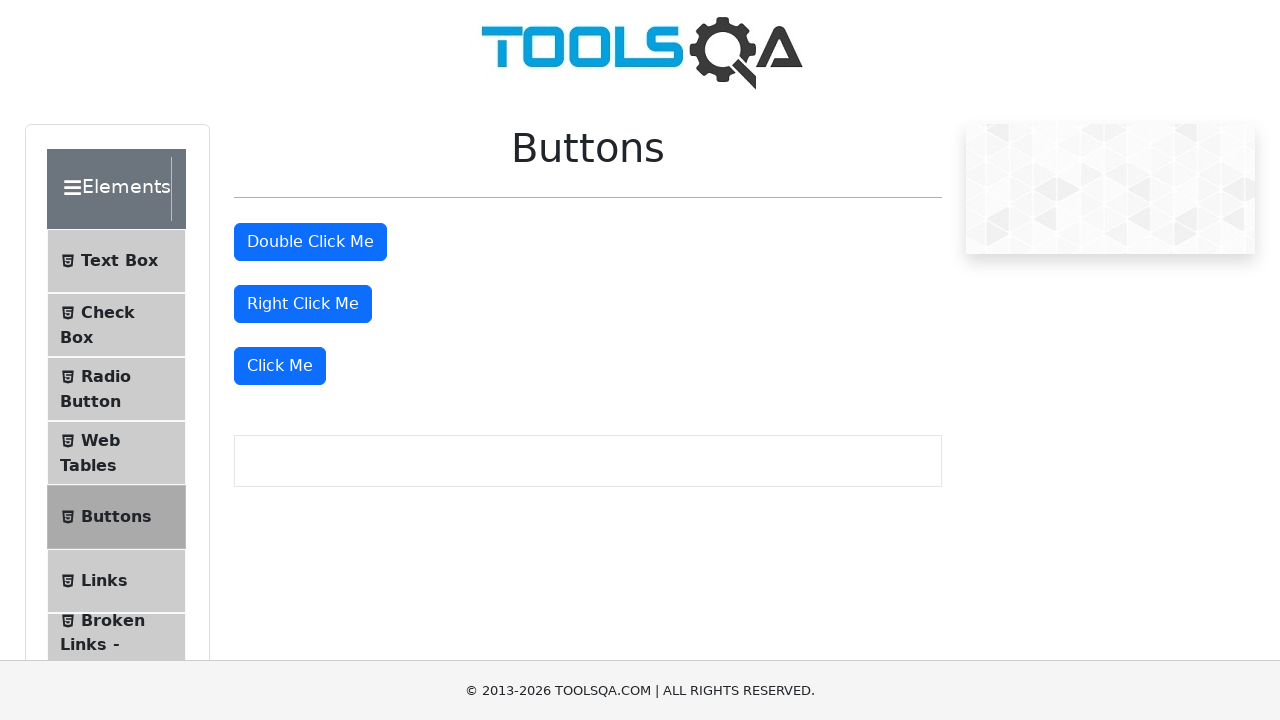

Right-clicked the Click Me button at (280, 366) on xpath=//button[contains(@class, 'btn-primary') and text()='Click Me']
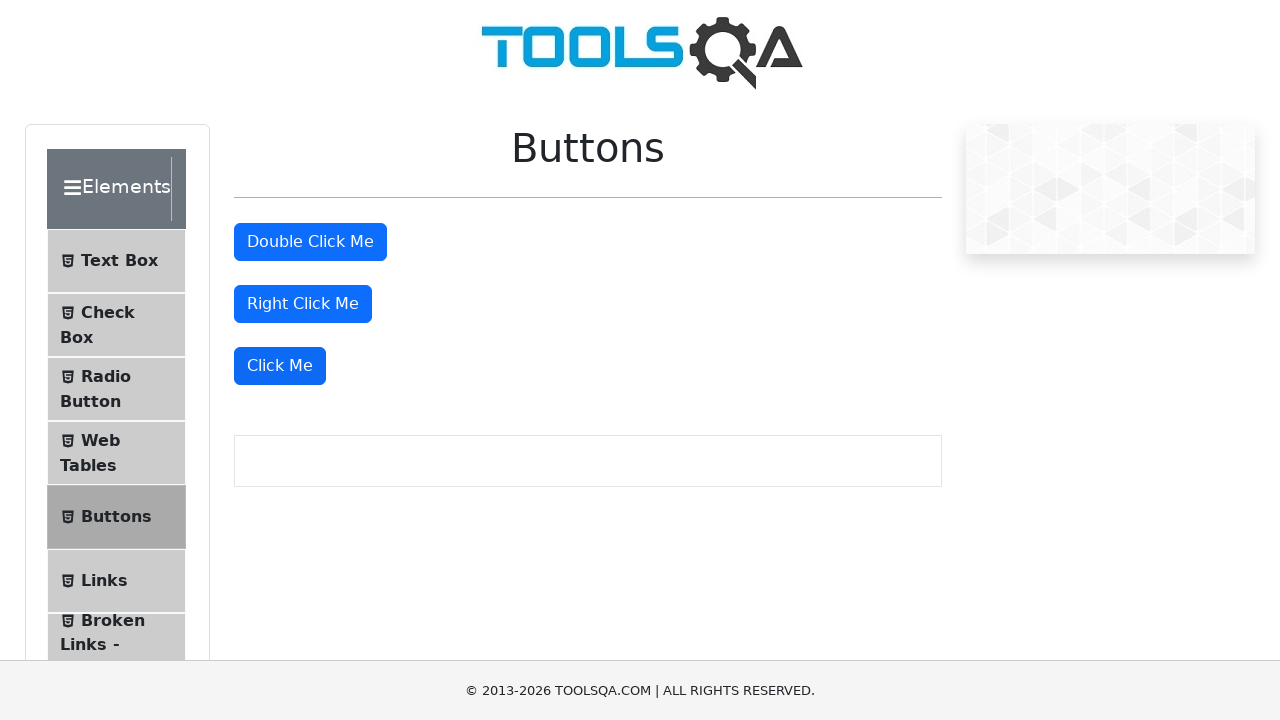

Verified that the success message is not displayed after right-click
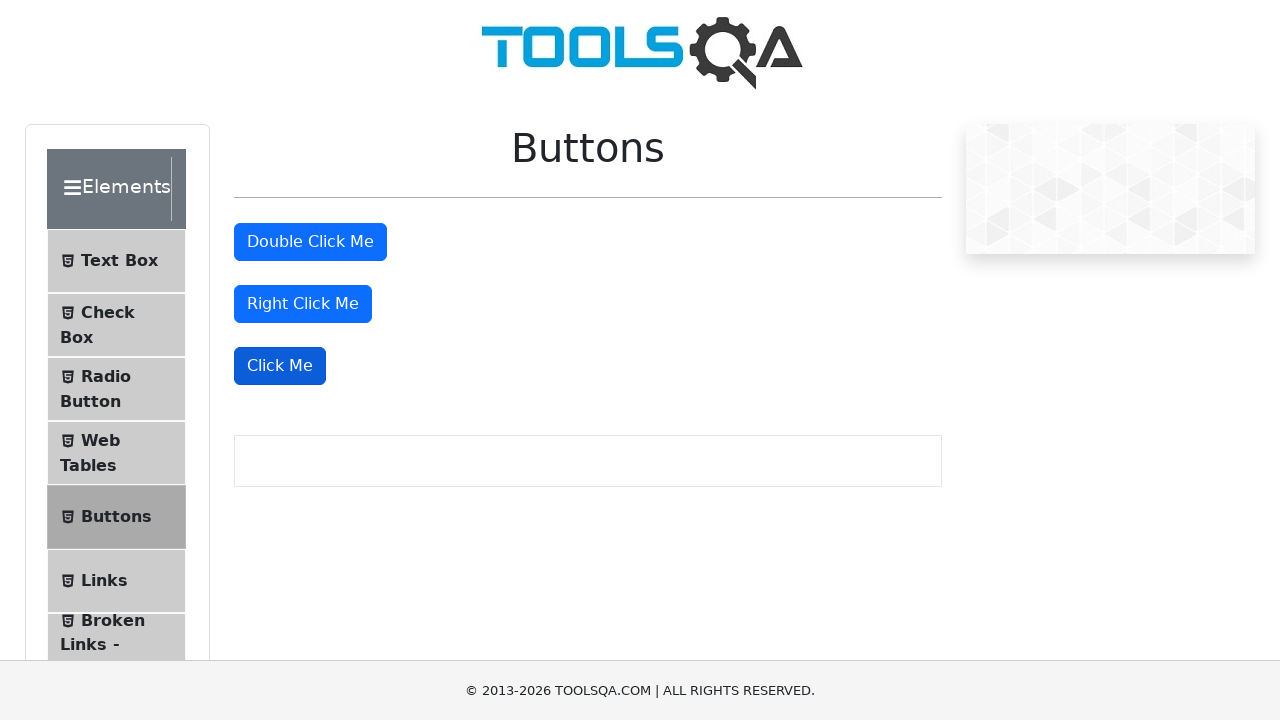

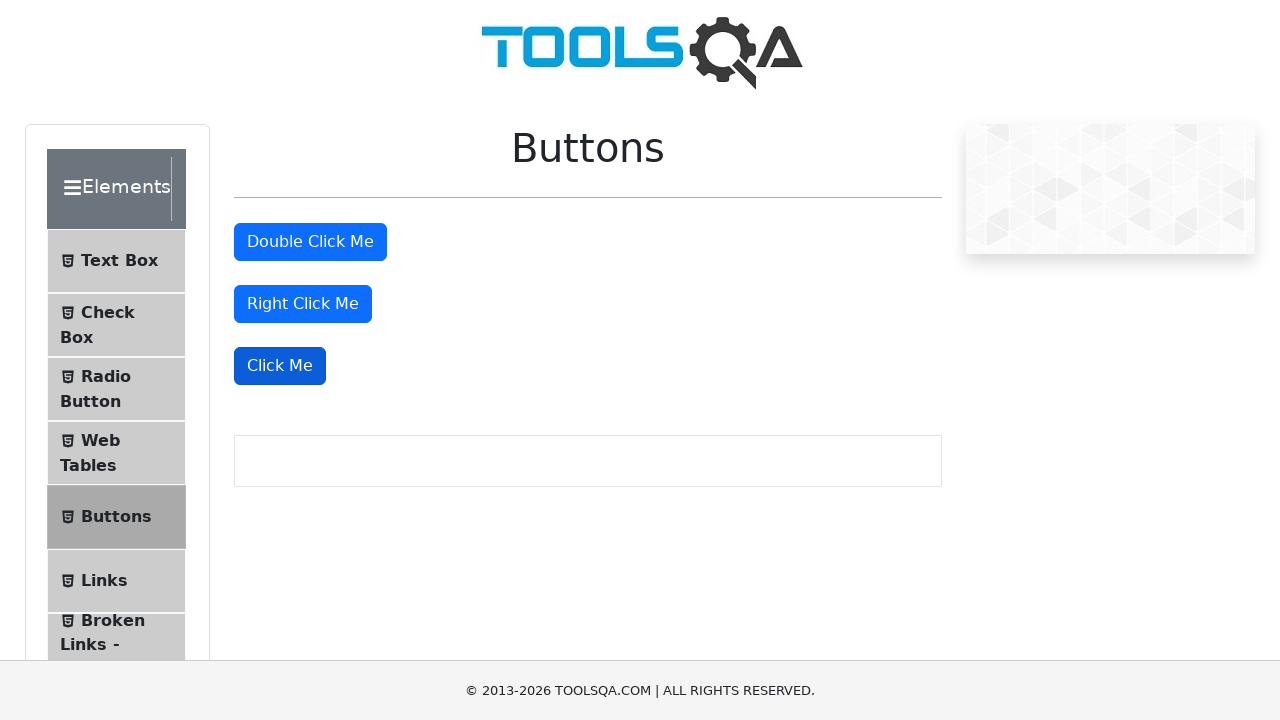